Tests window switching functionality by clicking a link that opens a new window, then switching to that window and verifying its title is "New Window"

Starting URL: https://the-internet.herokuapp.com/windows

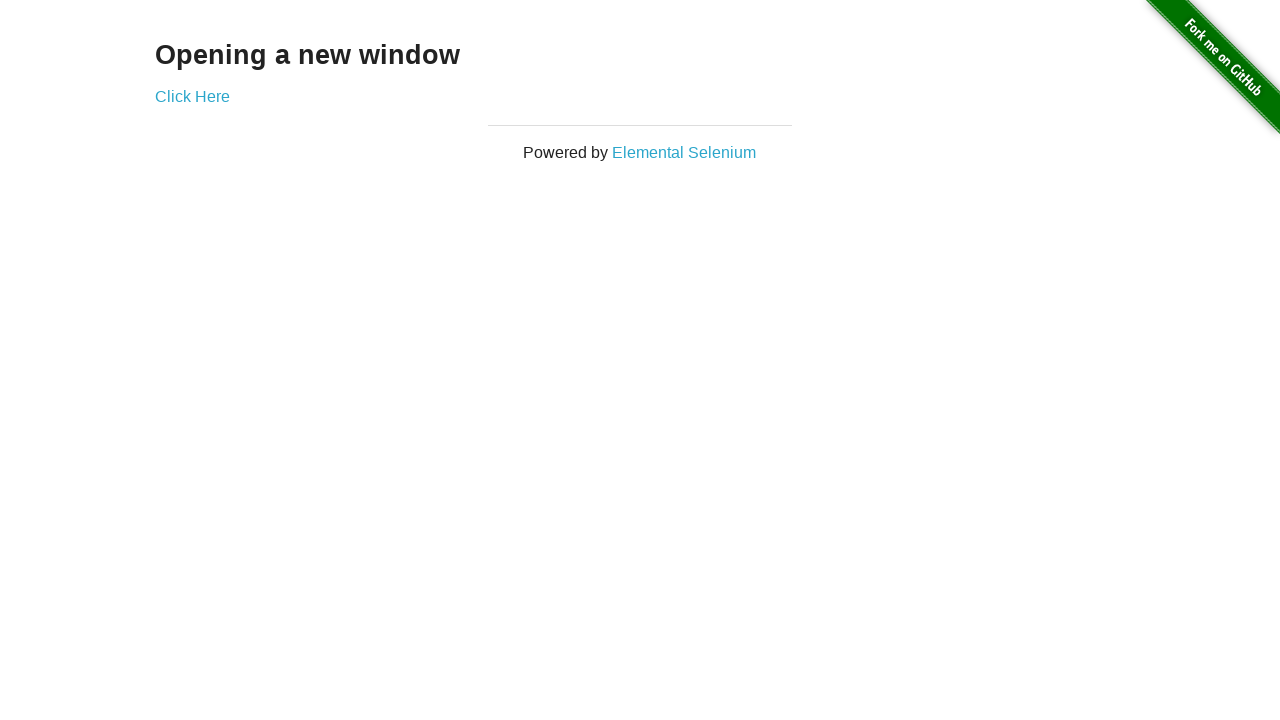

Clicked 'Click Here' link to open new window at (192, 96) on xpath=//a[text()='Click Here']
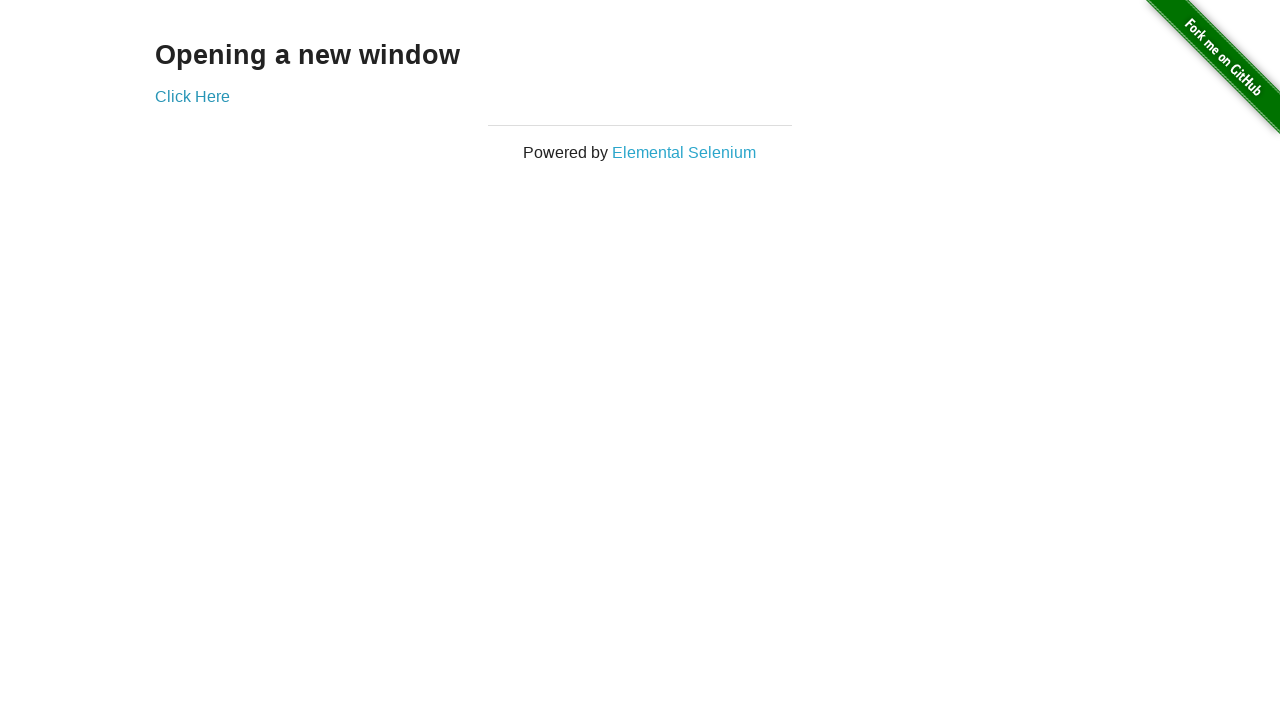

Captured new window reference
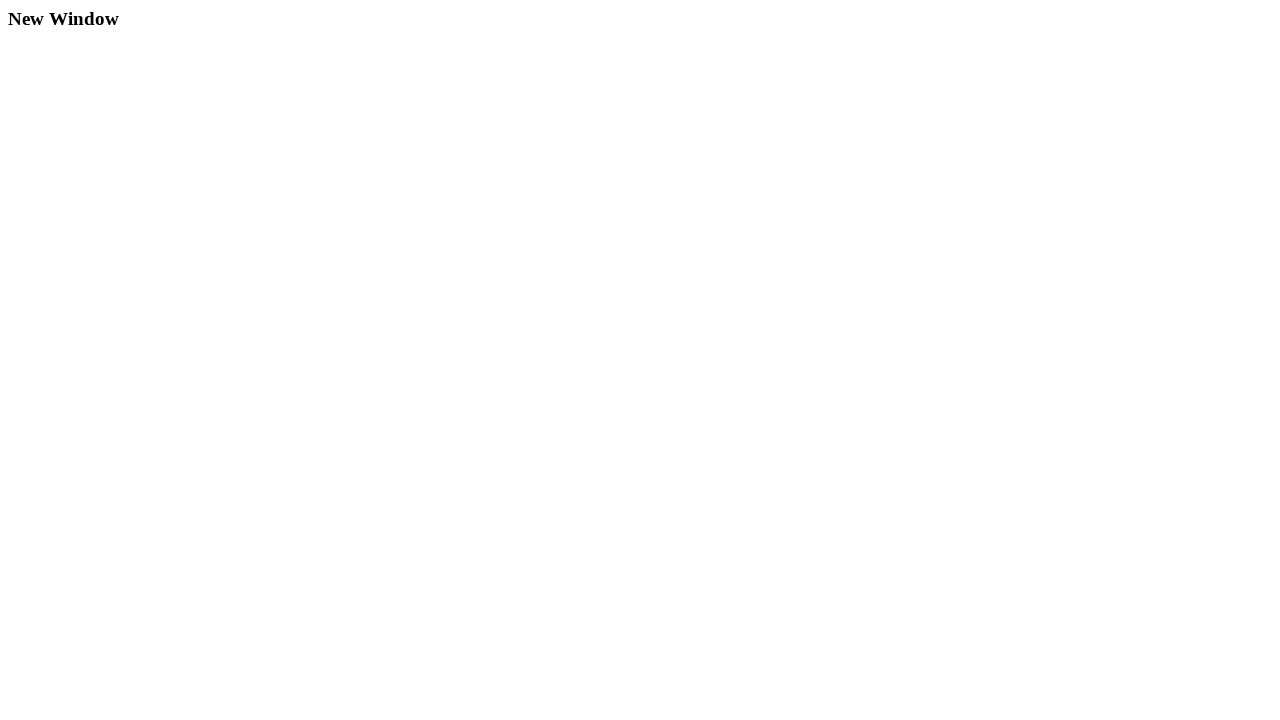

New window finished loading
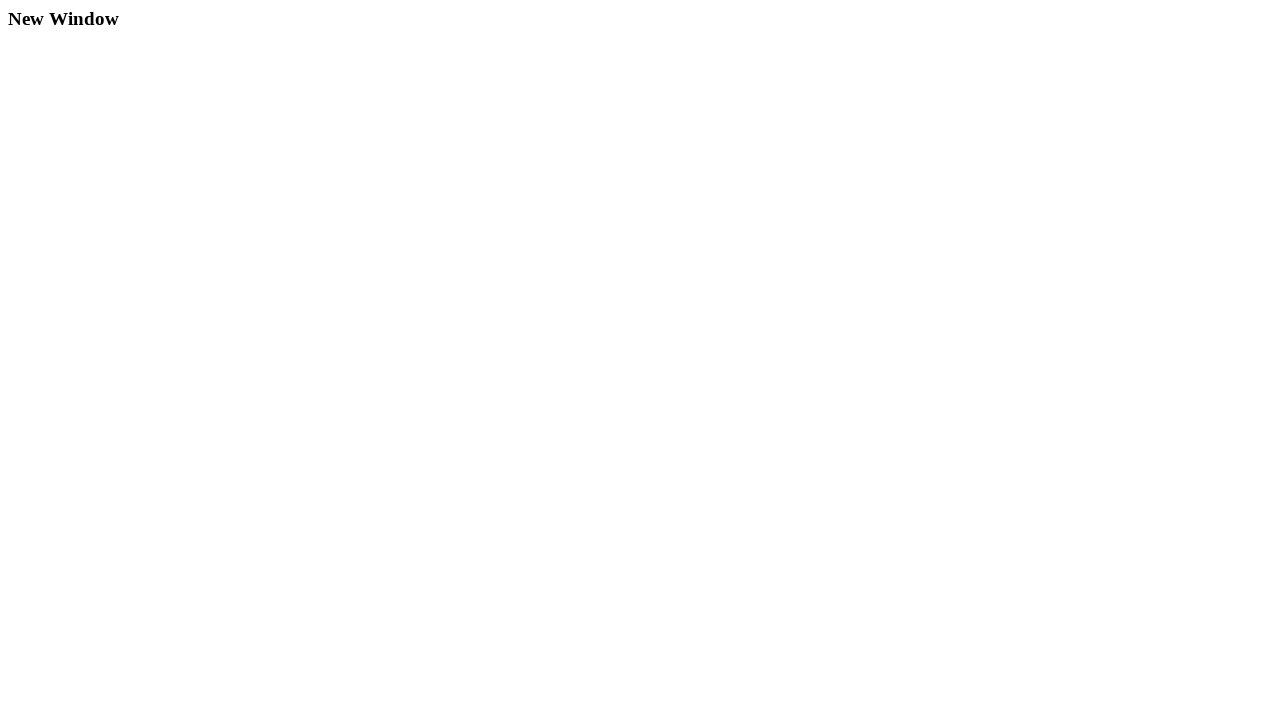

Verified new window title is 'New Window'
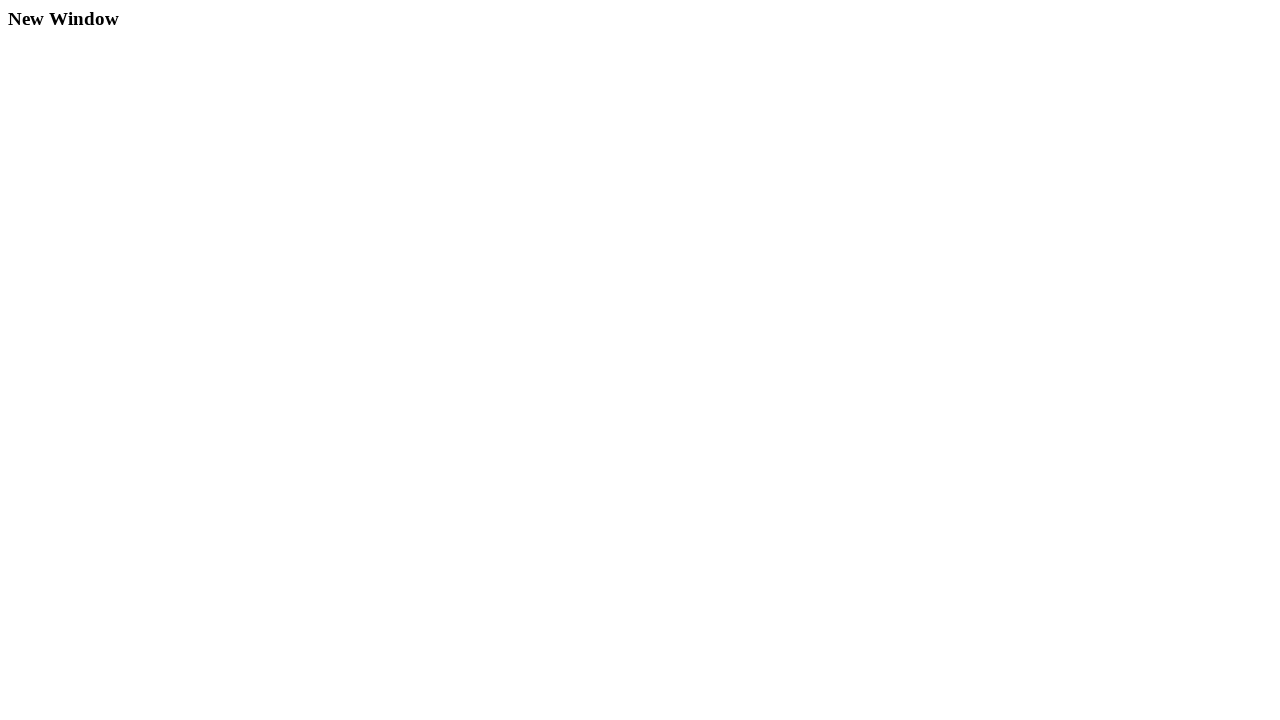

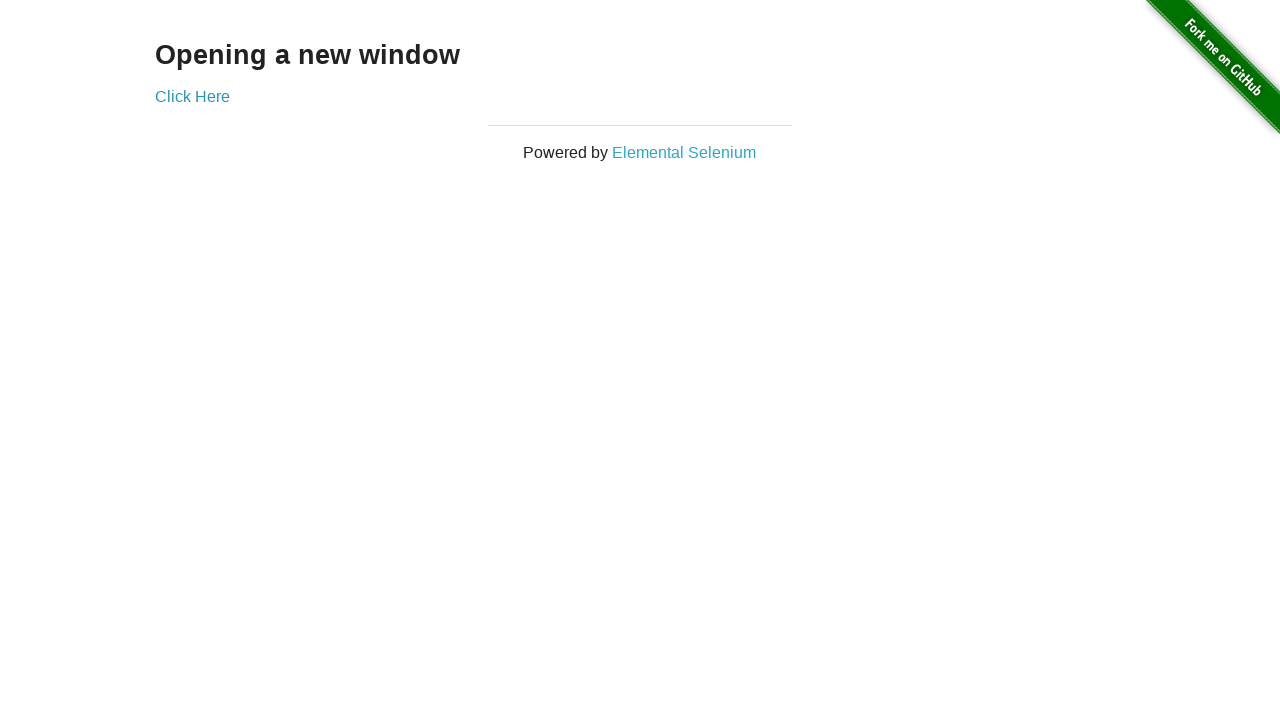